Navigates to Russian Central Bank daily exchange rates page and waits for CNY currency row to load

Starting URL: https://www.cbr.ru/currency_base/daily/

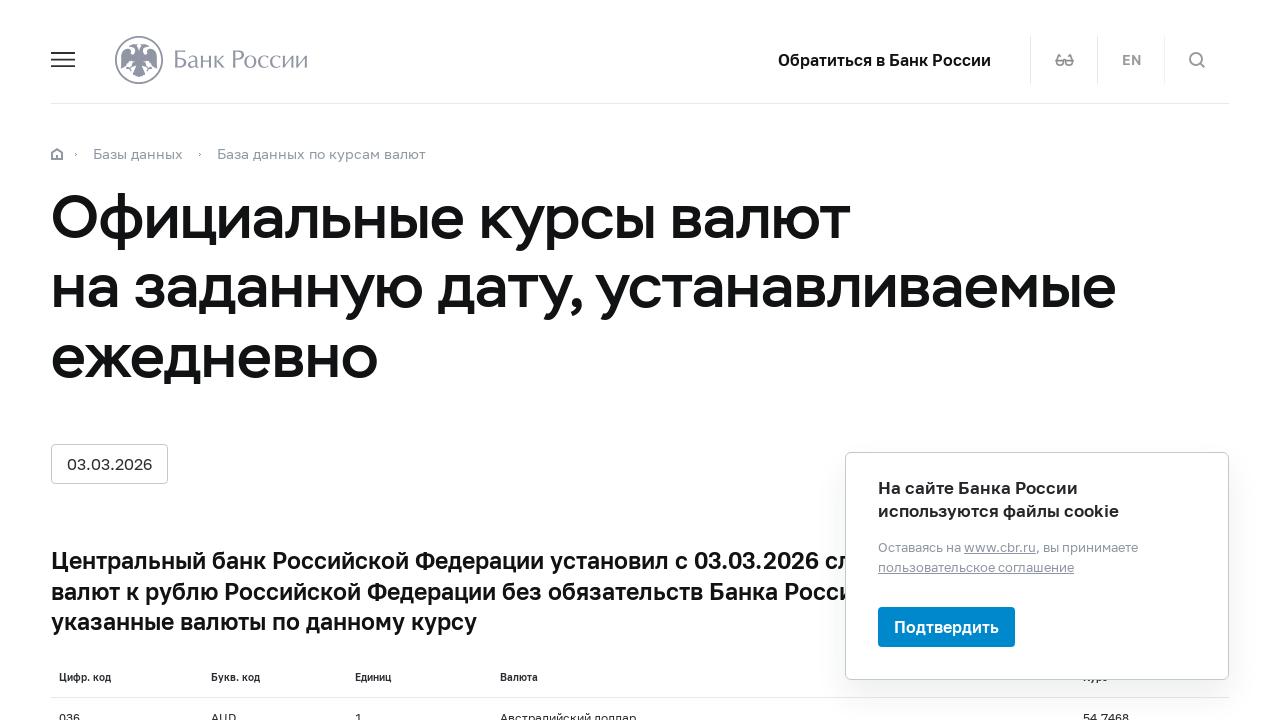

Navigated to Russian Central Bank daily exchange rates page
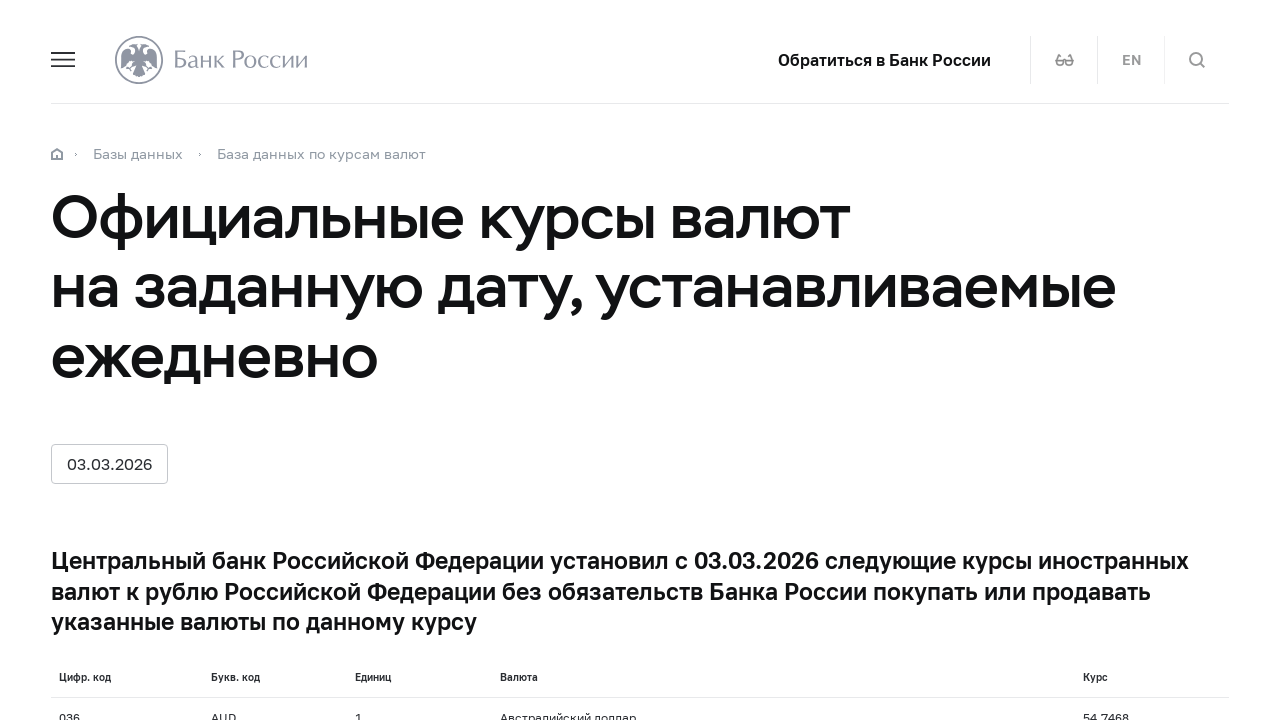

Waited for CNY currency row to load in exchange rates table
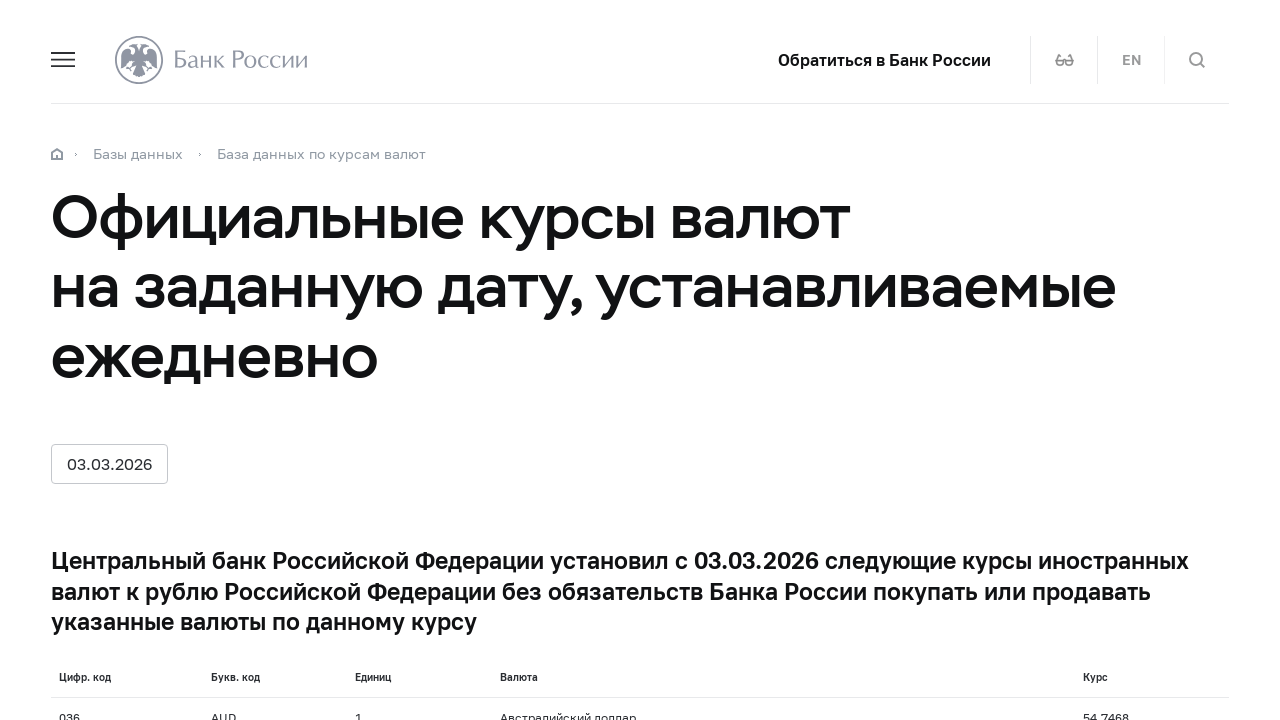

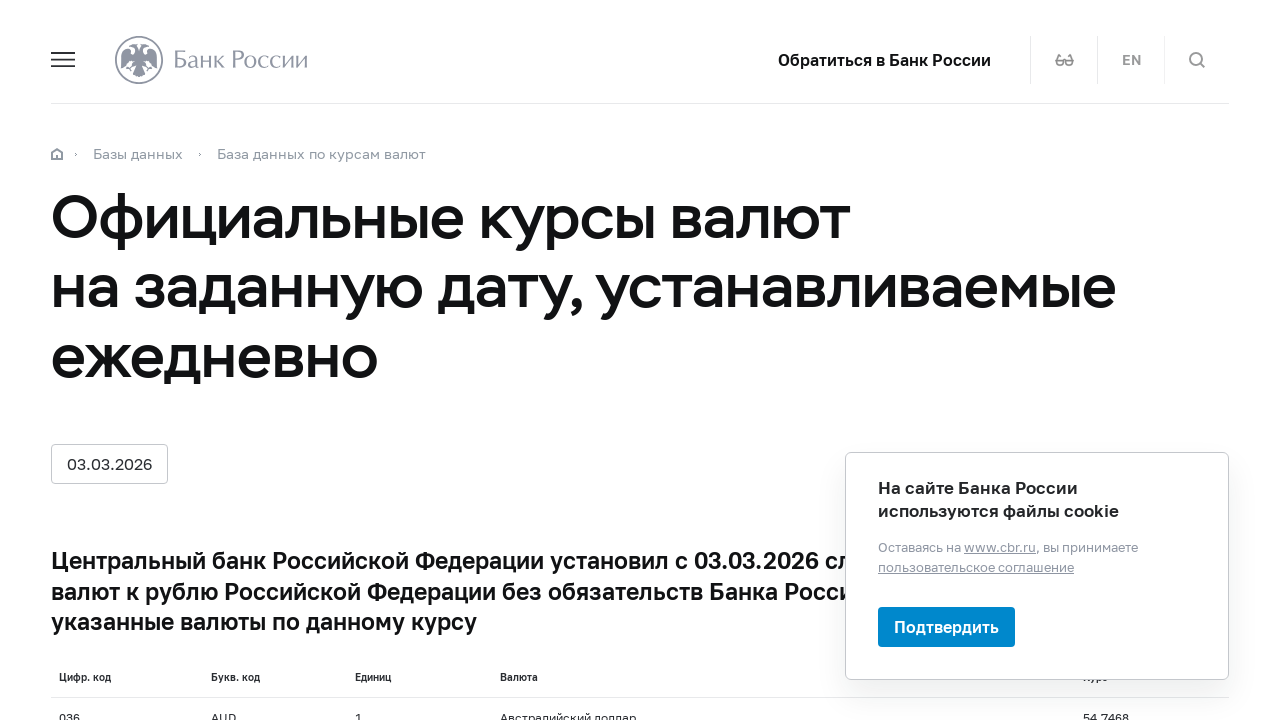